Tests drag and drop functionality by dragging an image element into a box element

Starting URL: https://formy-project.herokuapp.com/dragdrop

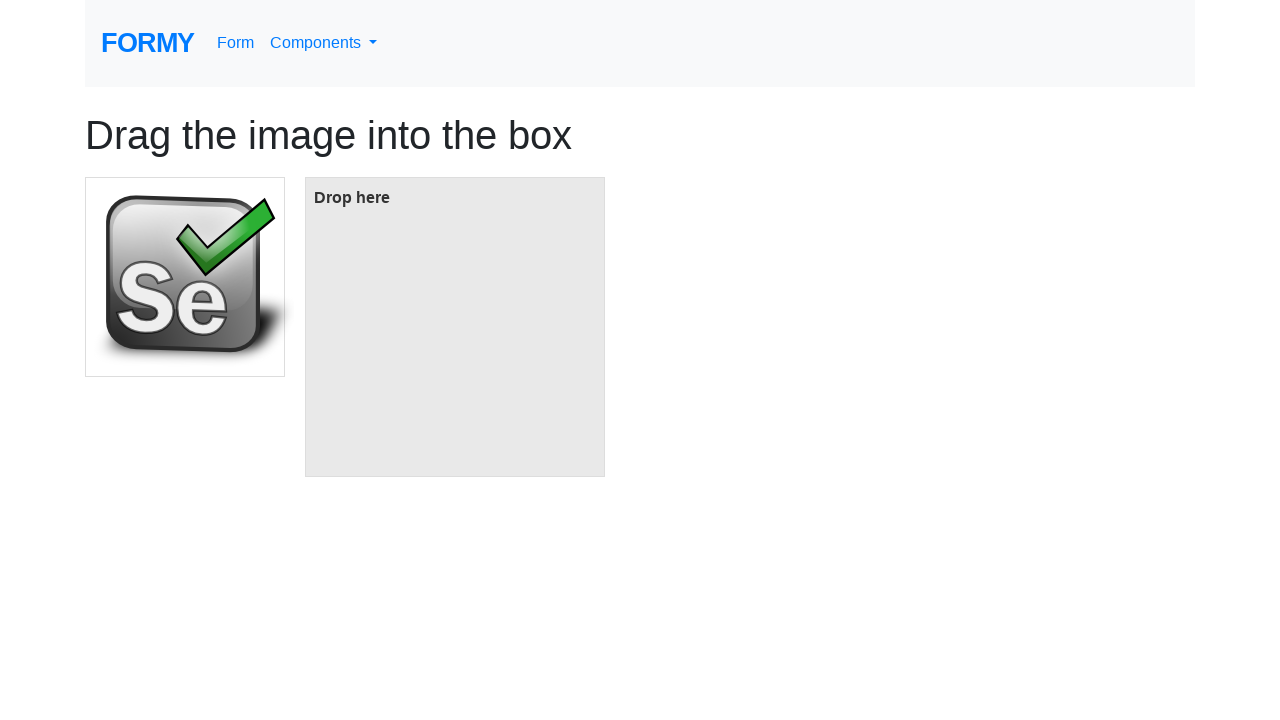

Located the image element with id 'image'
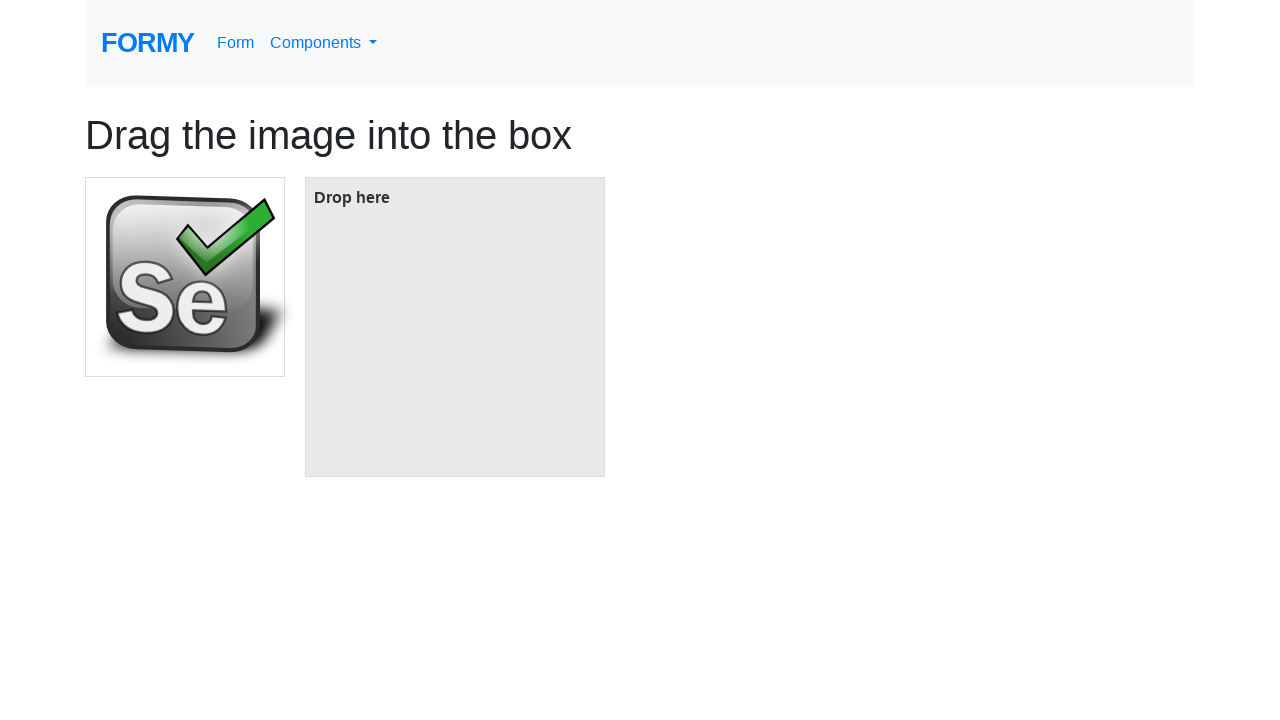

Located the box element with id 'box'
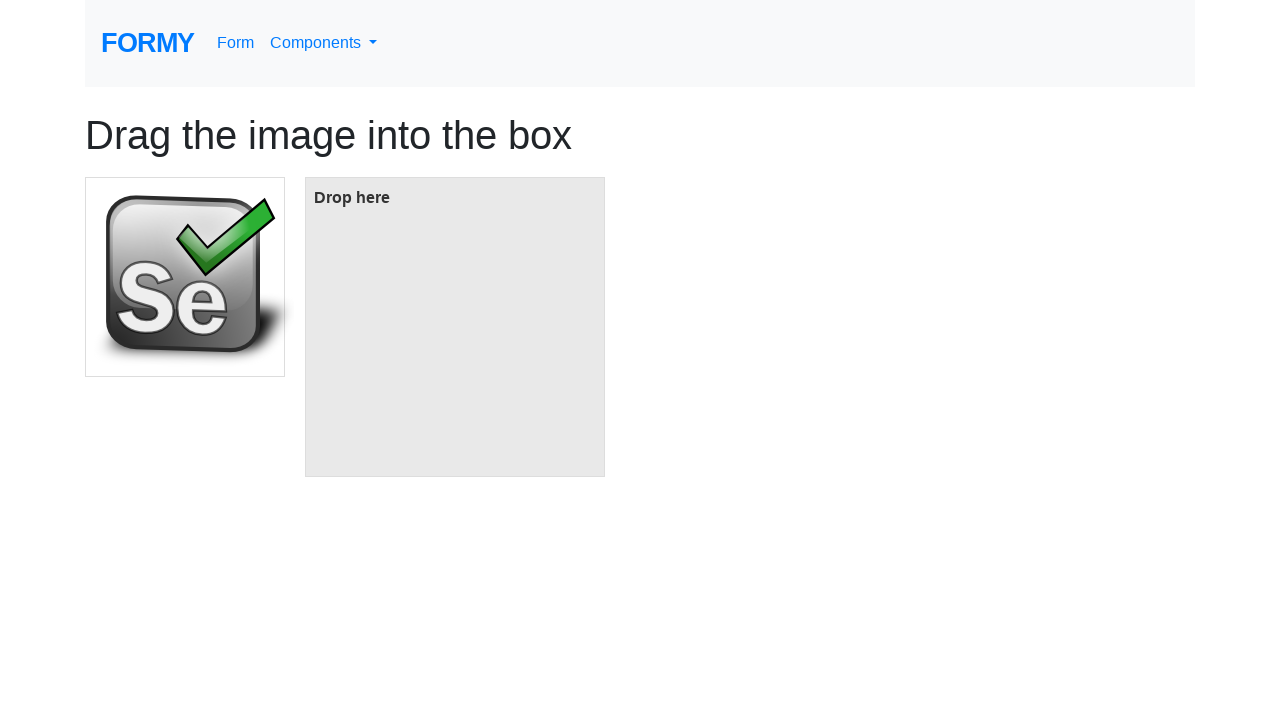

Dragged the image element into the box element at (455, 327)
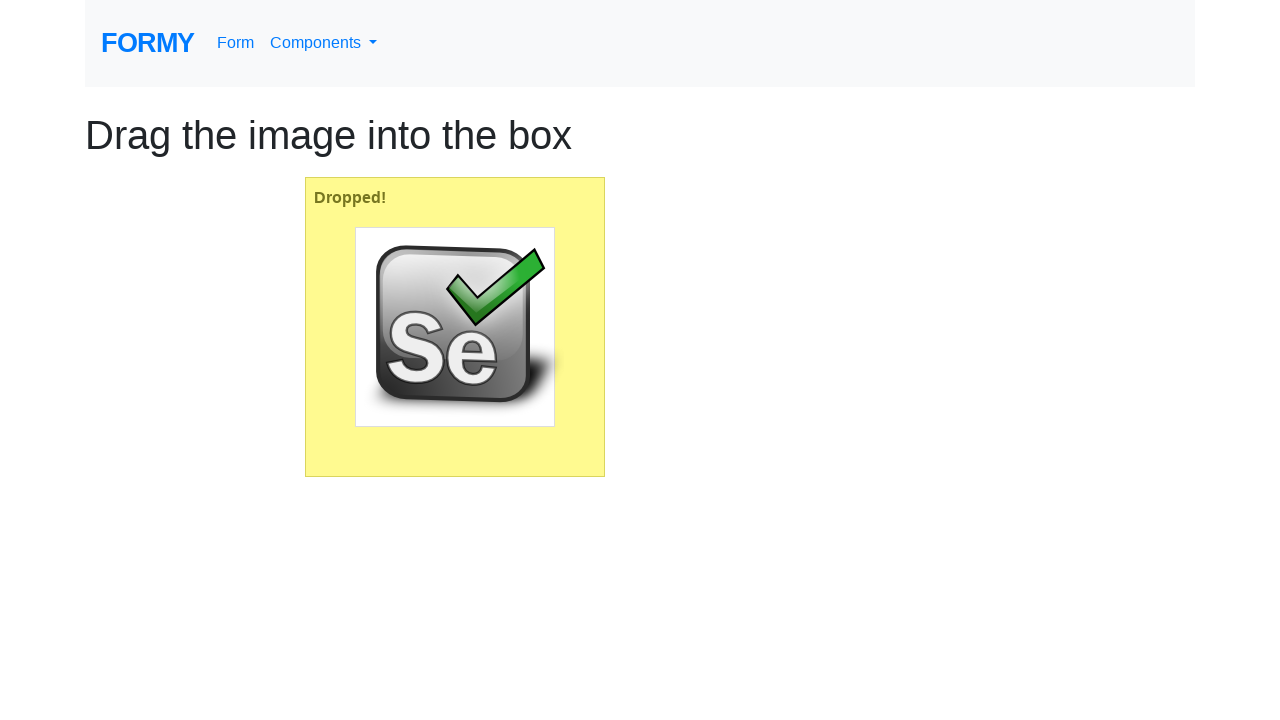

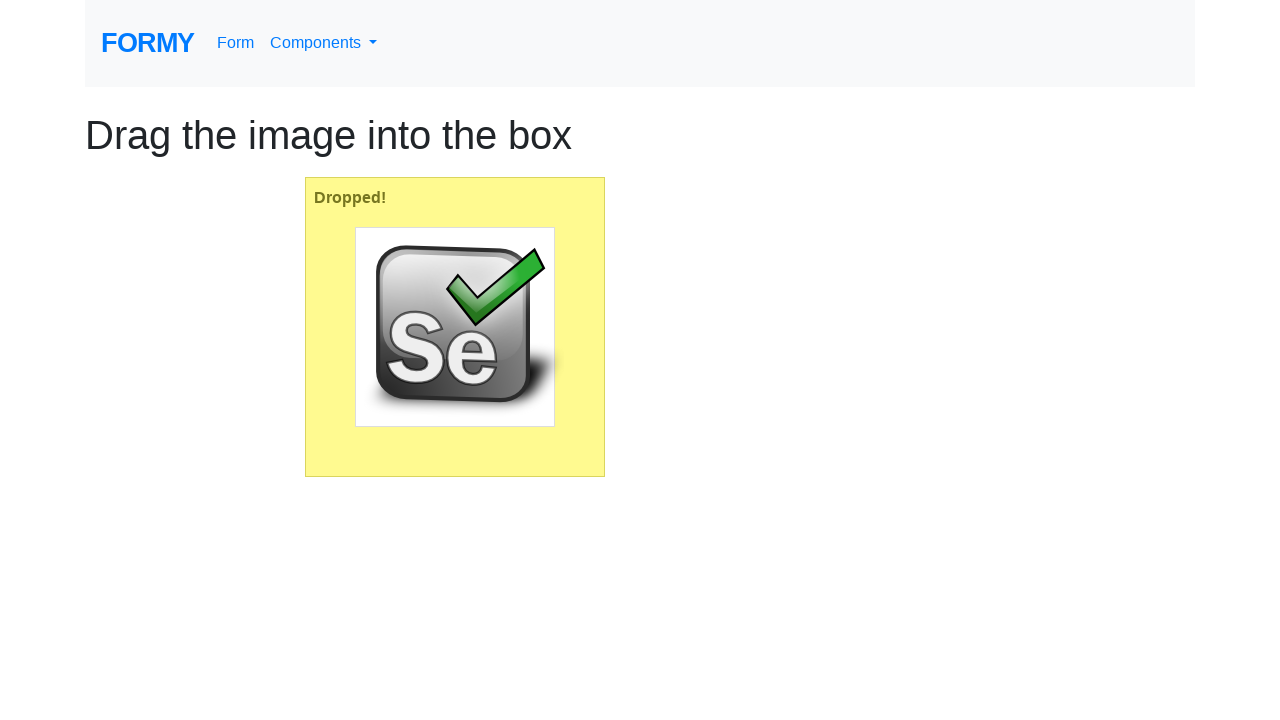